Navigates to Zero Bank login page and verifies that the header text displays "Log in to ZeroBank"

Starting URL: http://zero.webappsecurity.com/login.html

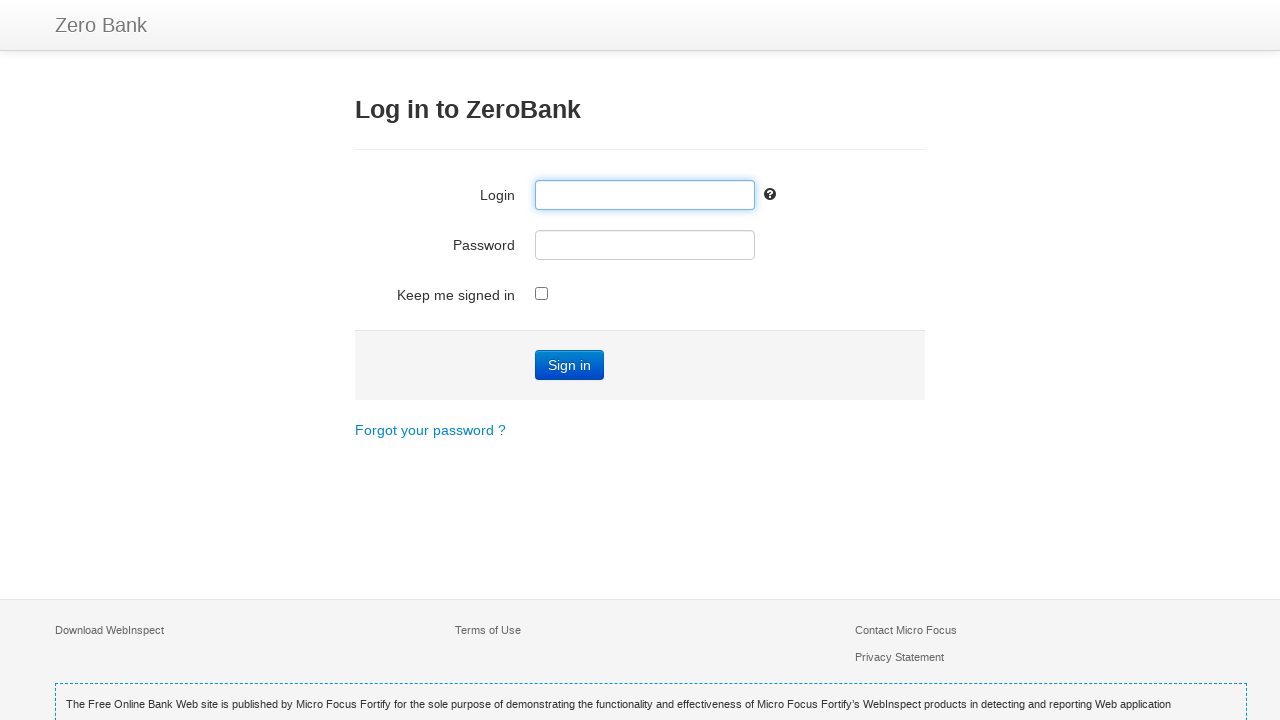

Navigated to Zero Bank login page
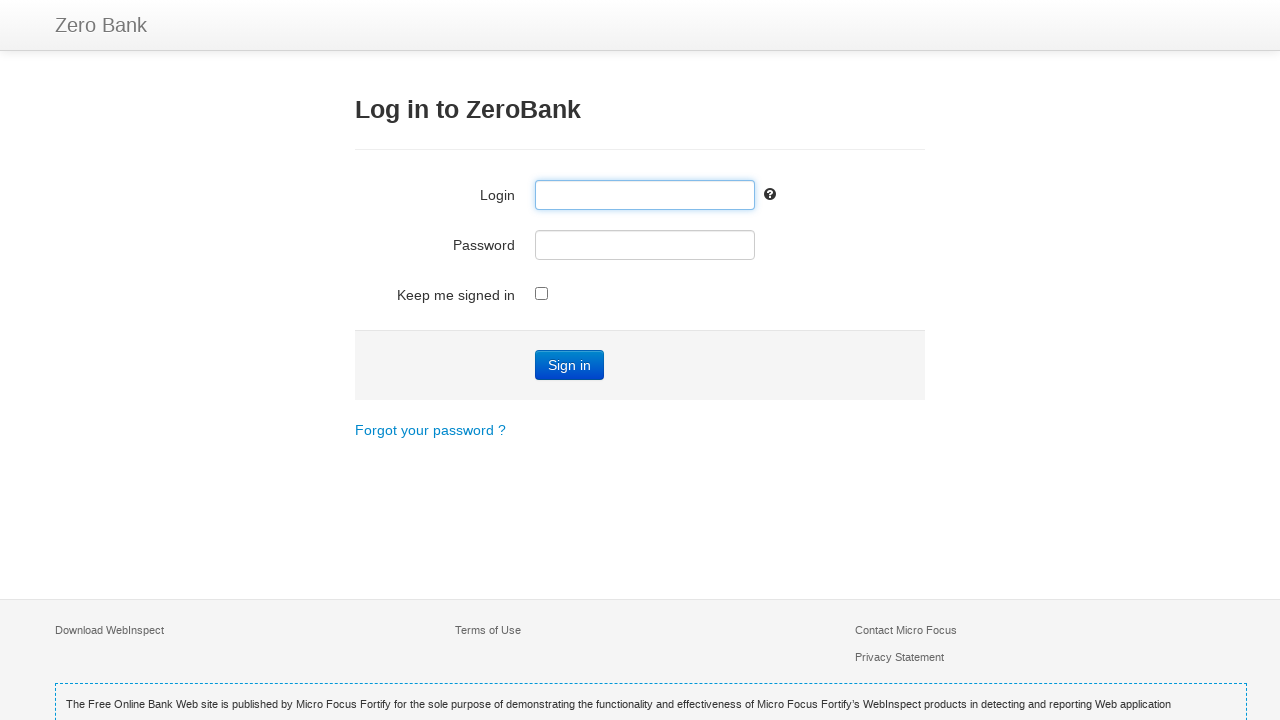

Header element h3 appeared on the page
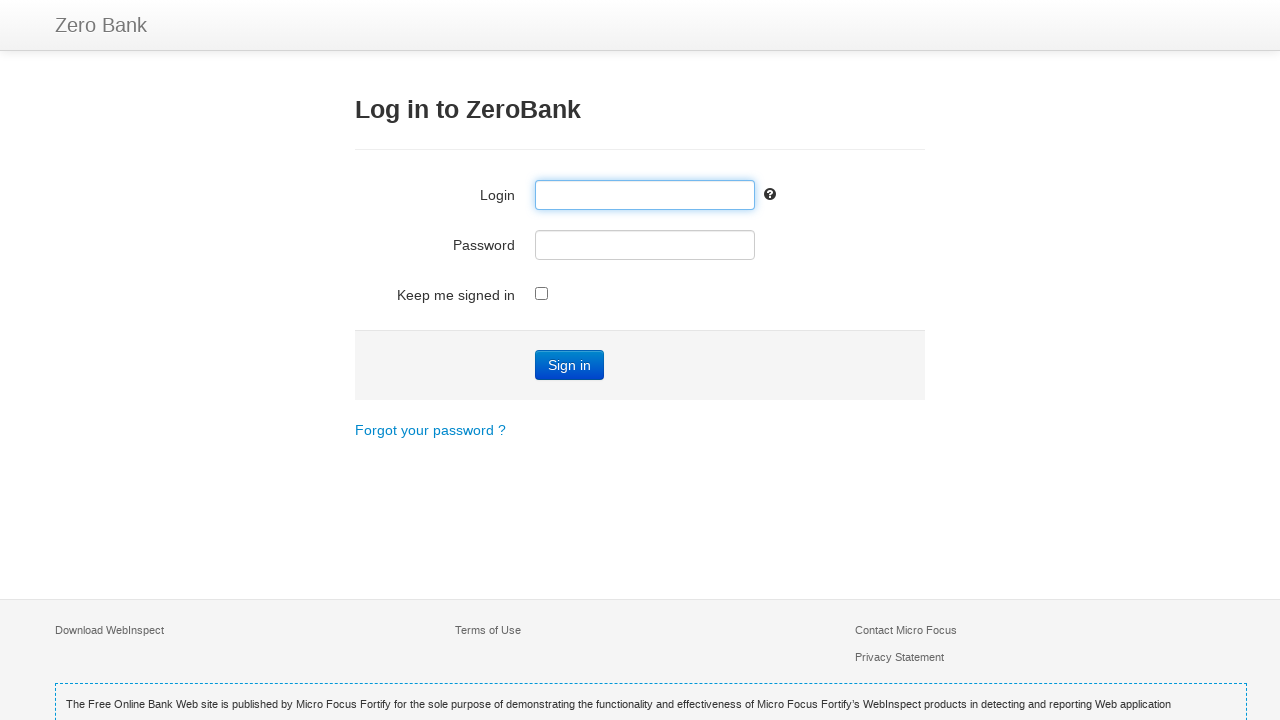

Retrieved header text: 'Log in to ZeroBank'
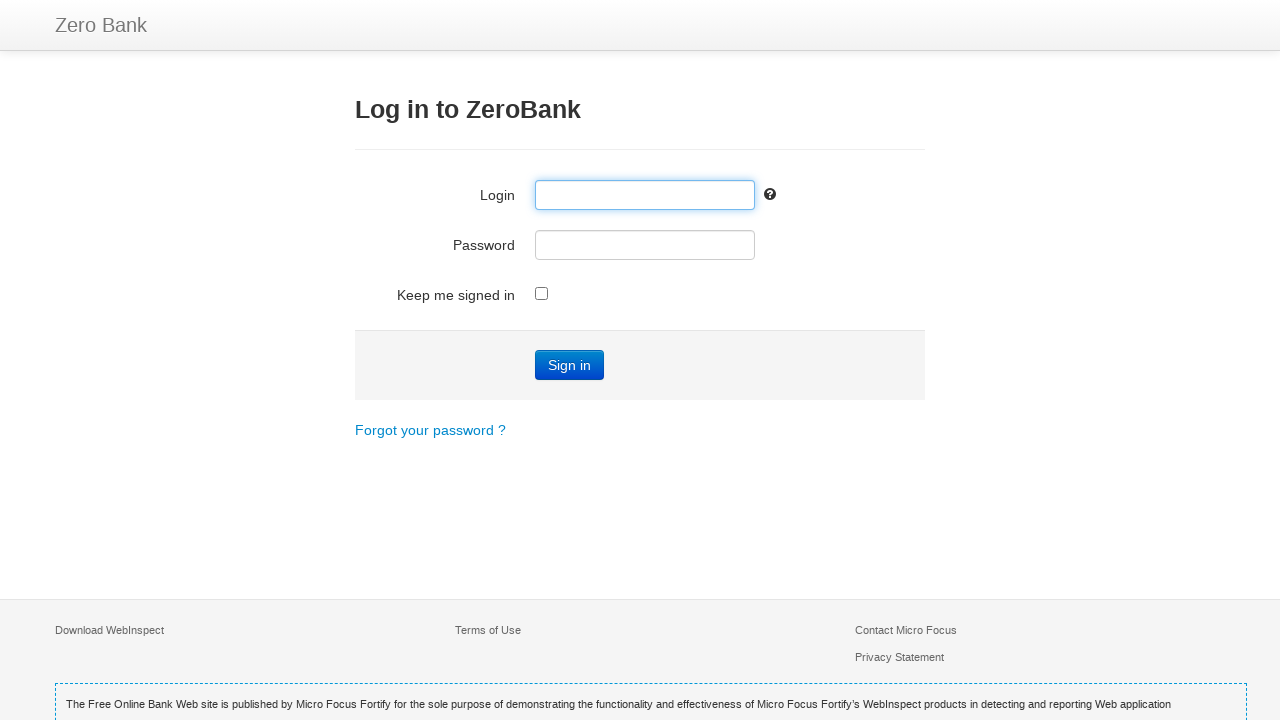

Verified header text displays 'Log in to ZeroBank'
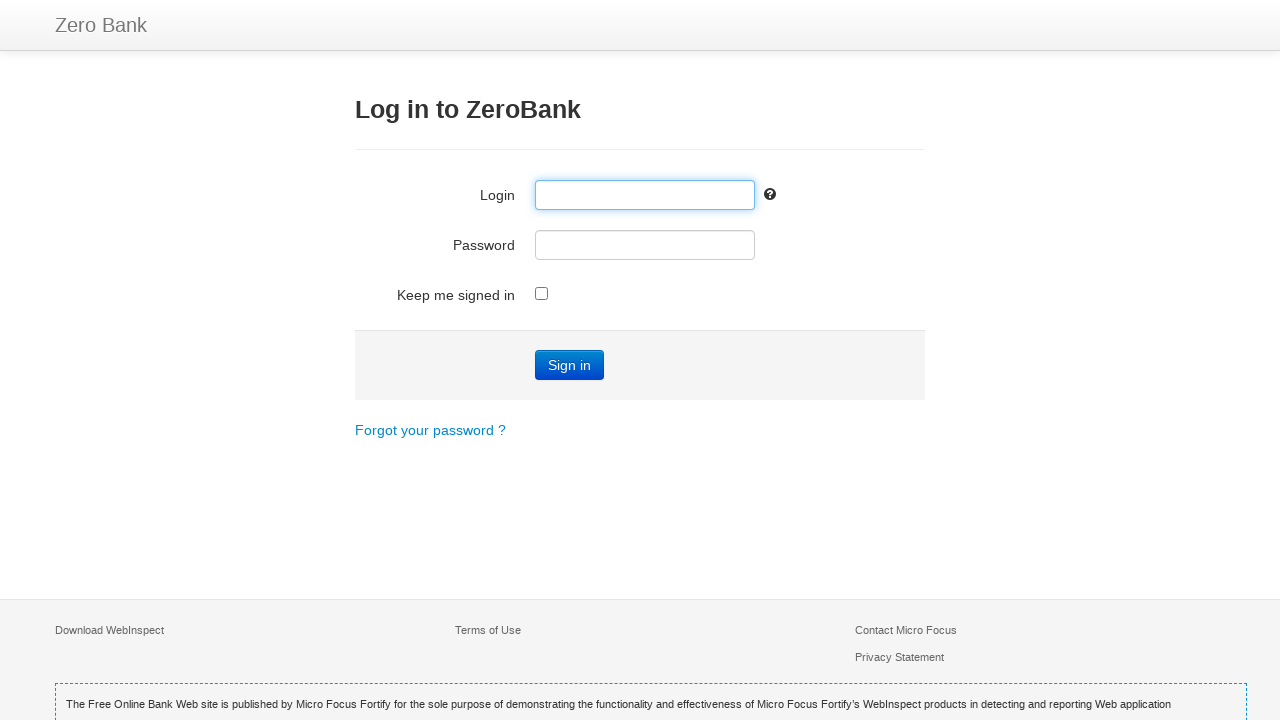

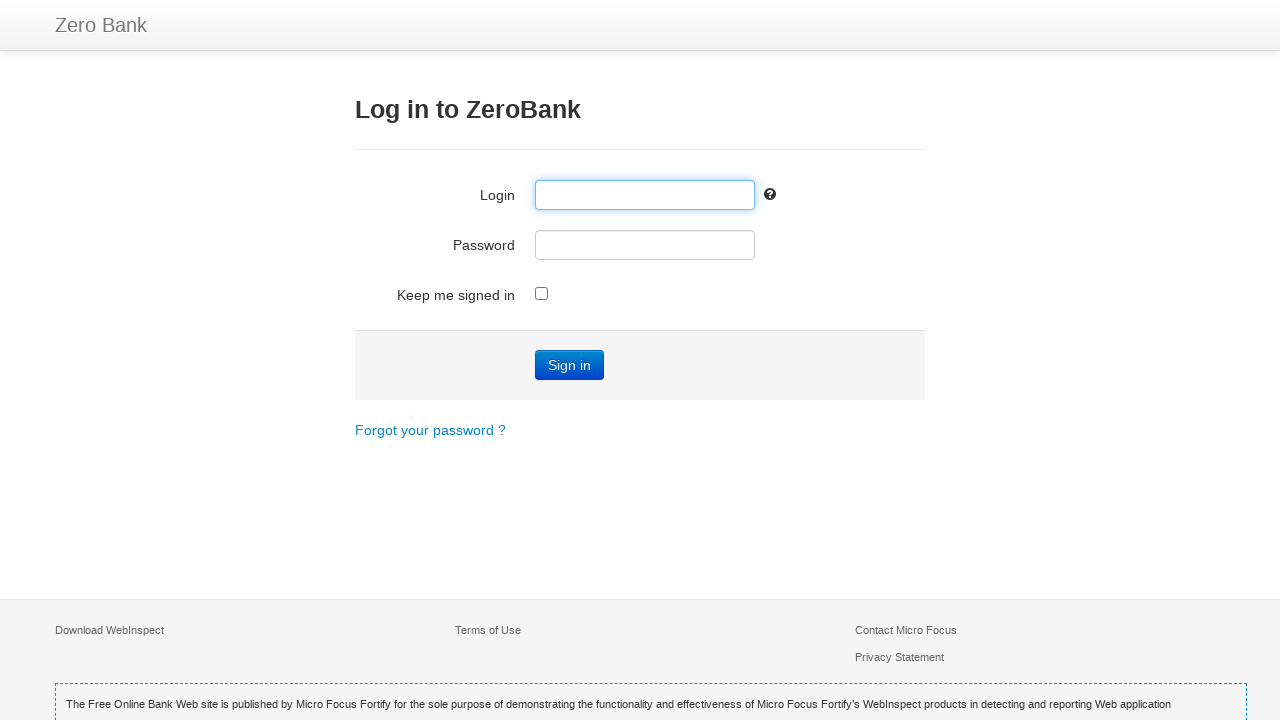